Tests that clicking "All" filter displays all todo items regardless of completion state.

Starting URL: https://demo.playwright.dev/todomvc

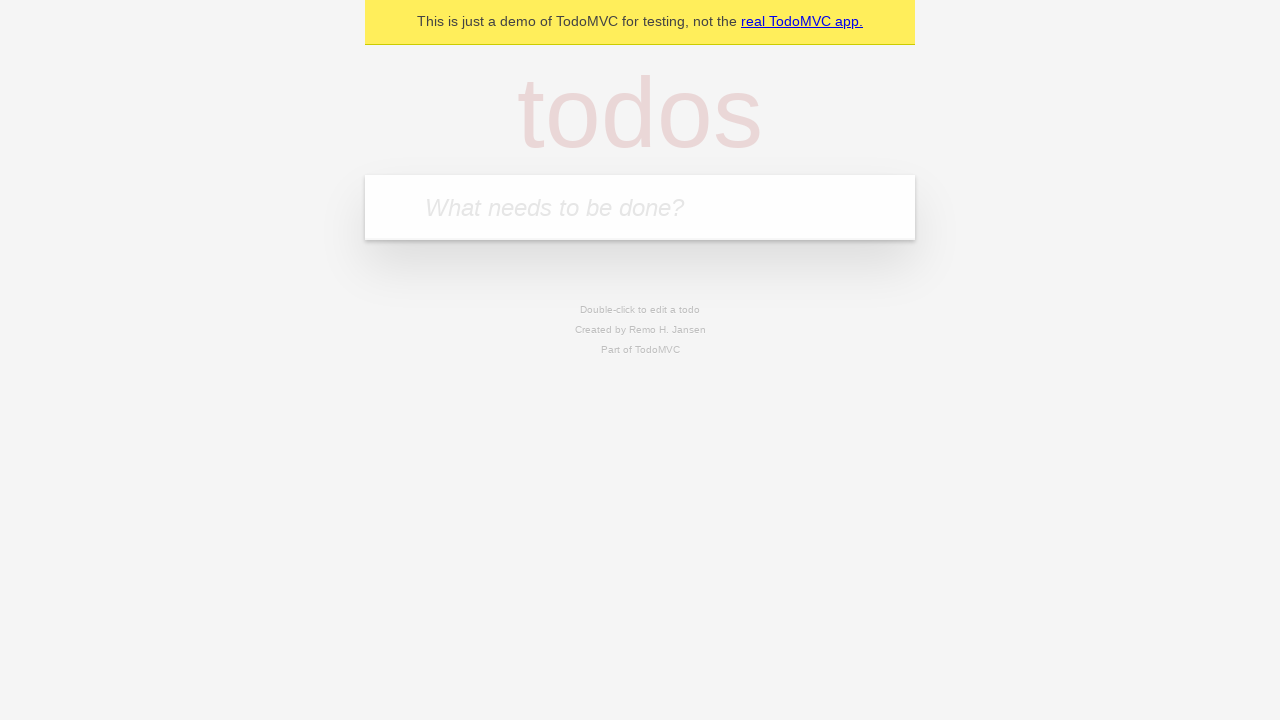

Filled todo input with 'buy some cheese' on internal:attr=[placeholder="What needs to be done?"i]
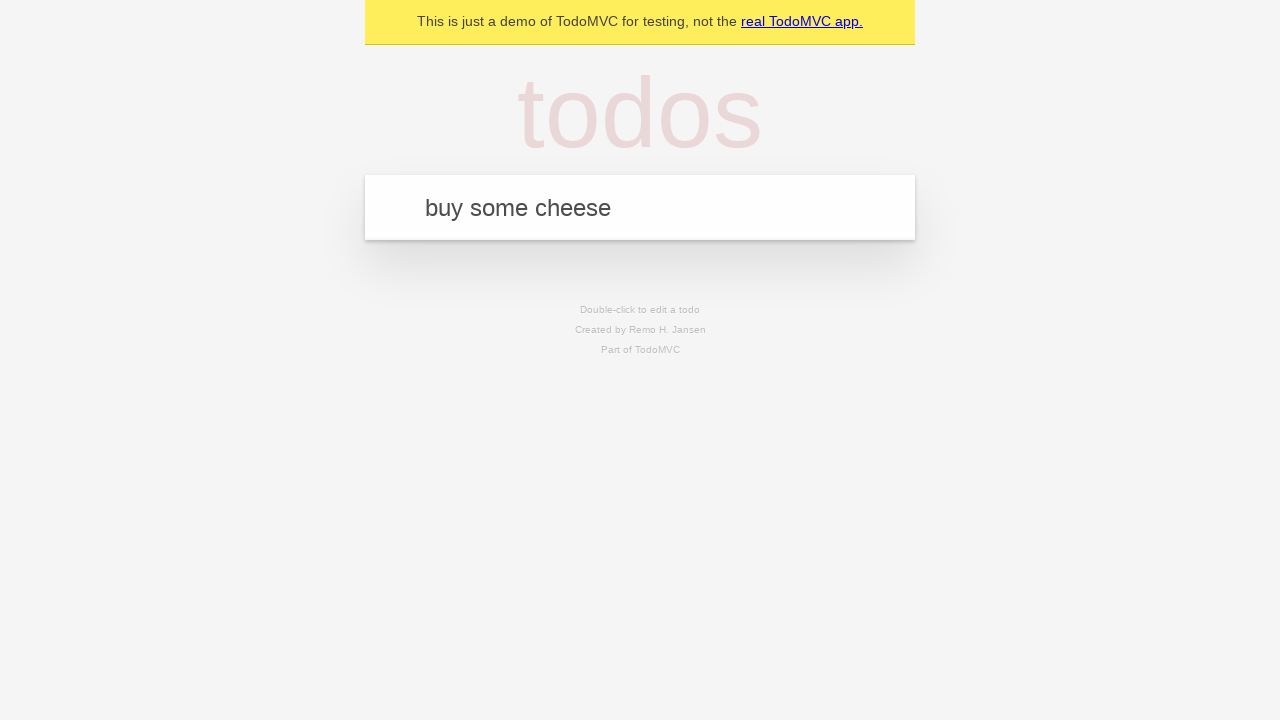

Pressed Enter to add first todo item on internal:attr=[placeholder="What needs to be done?"i]
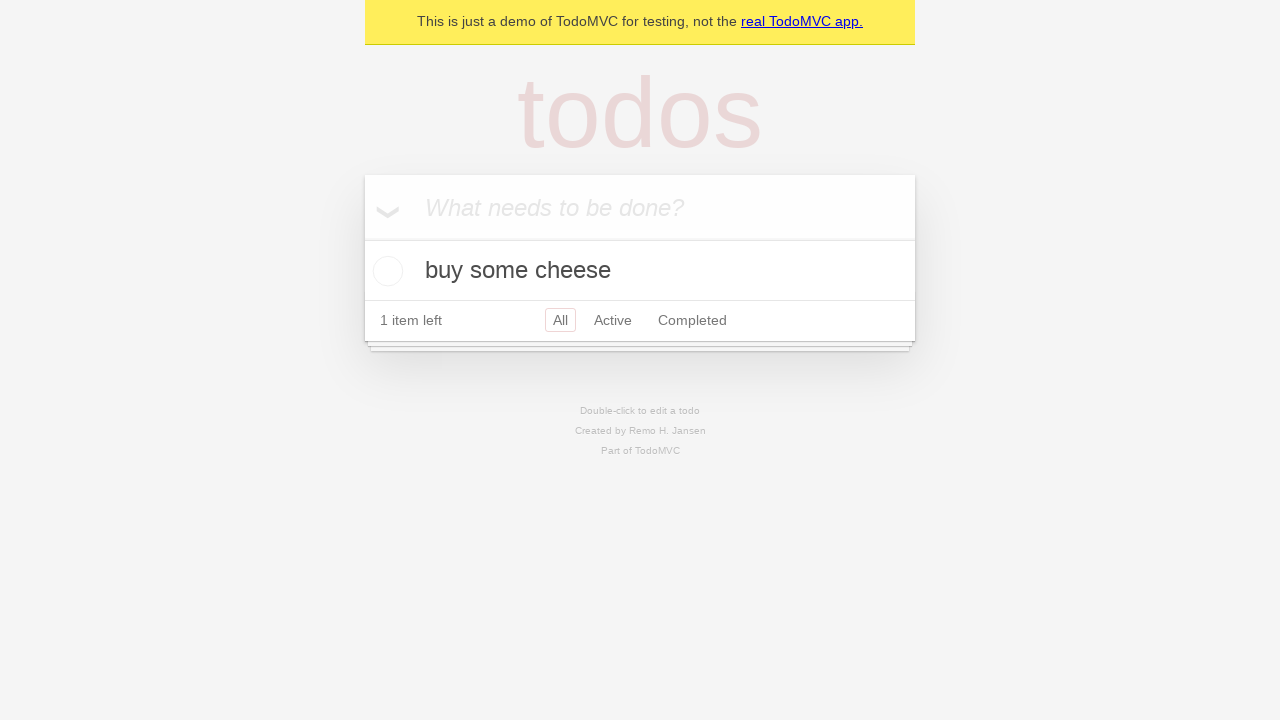

Filled todo input with 'feed the cat' on internal:attr=[placeholder="What needs to be done?"i]
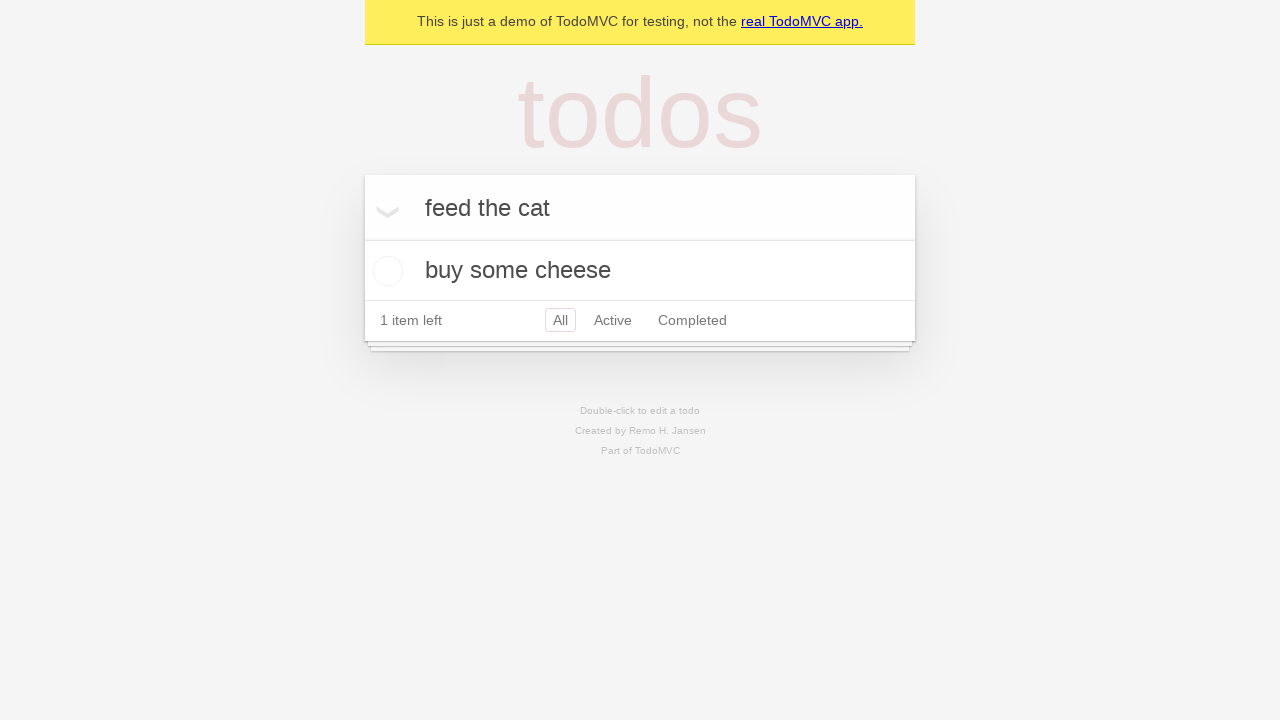

Pressed Enter to add second todo item on internal:attr=[placeholder="What needs to be done?"i]
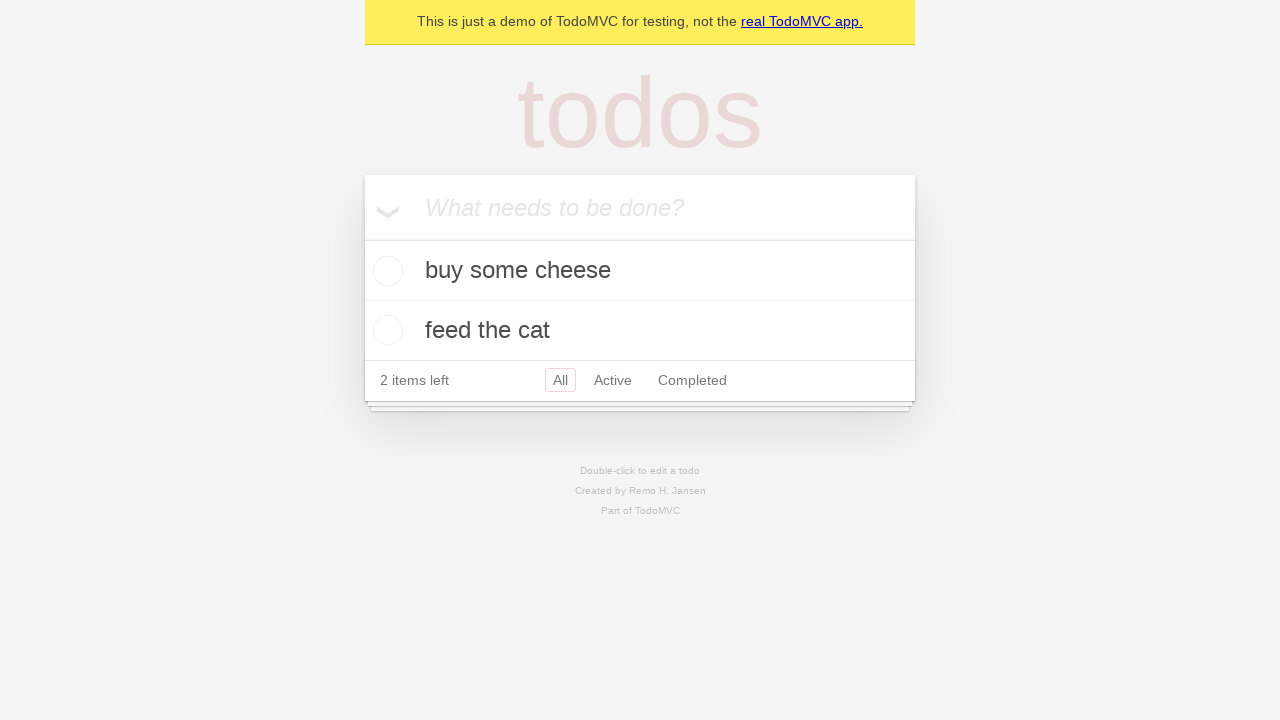

Filled todo input with 'book a doctors appointment' on internal:attr=[placeholder="What needs to be done?"i]
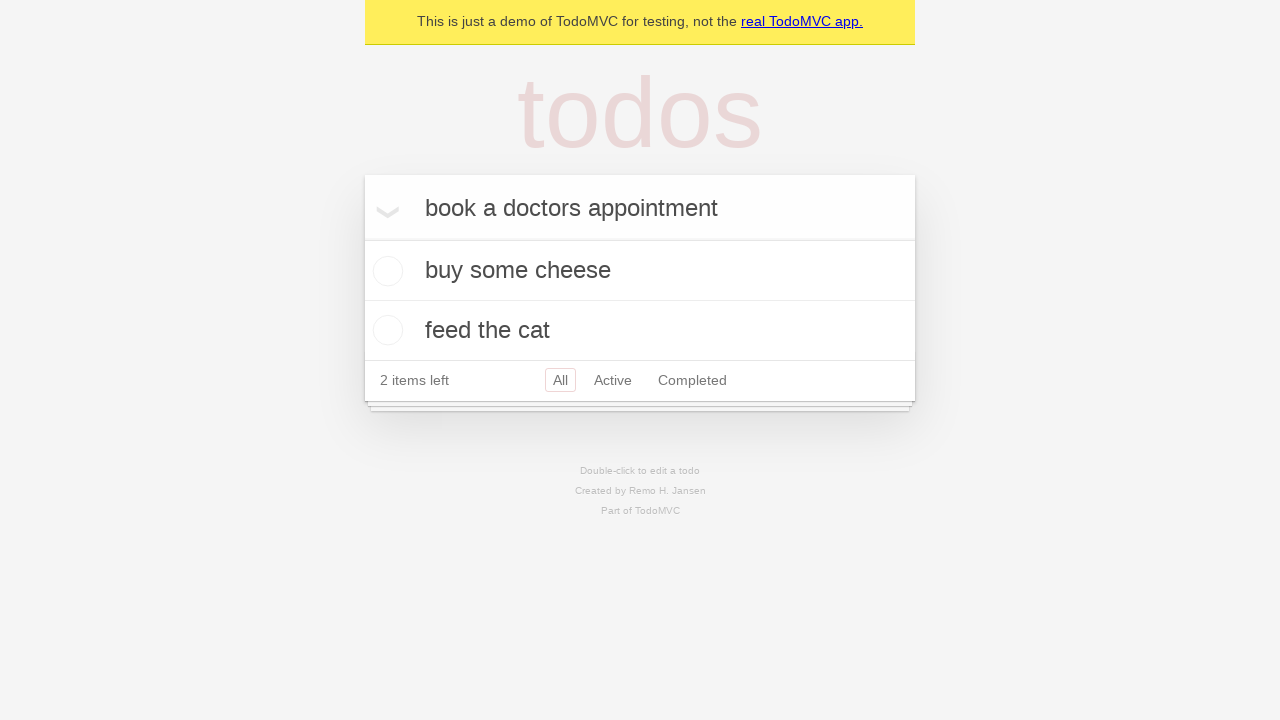

Pressed Enter to add third todo item on internal:attr=[placeholder="What needs to be done?"i]
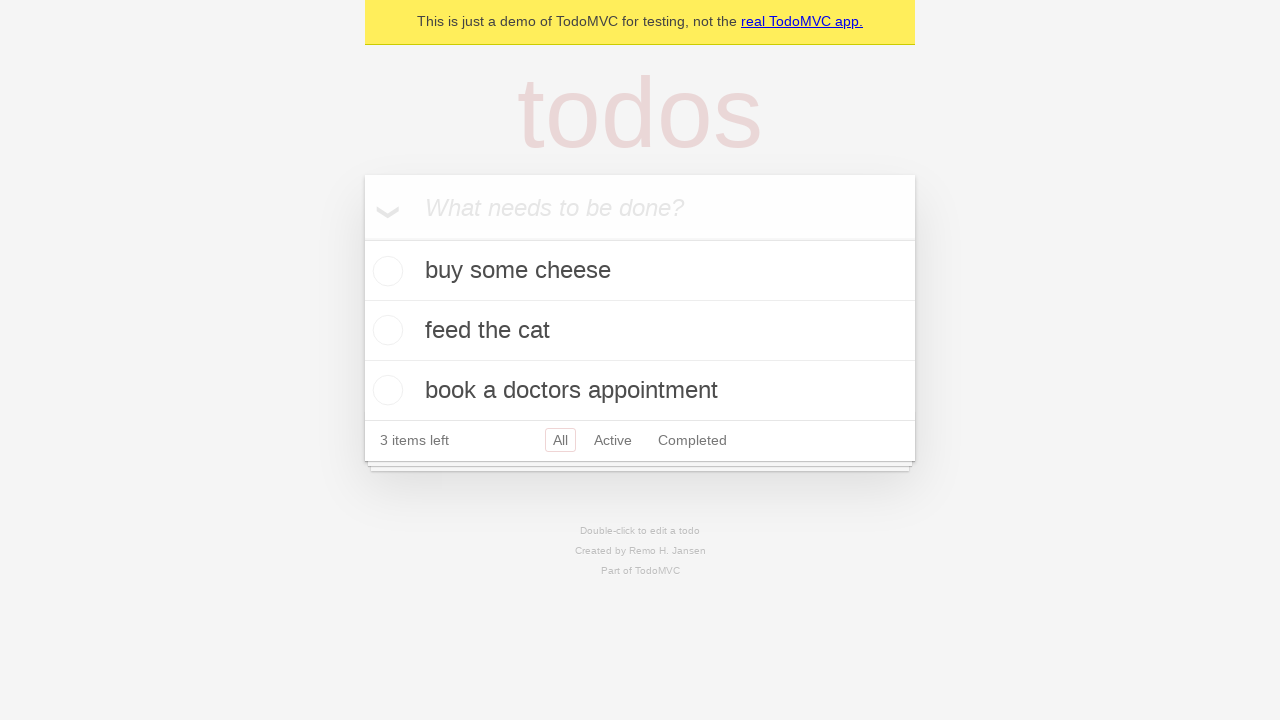

Checked the checkbox for second todo item to mark it complete at (385, 330) on internal:testid=[data-testid="todo-item"s] >> nth=1 >> internal:role=checkbox
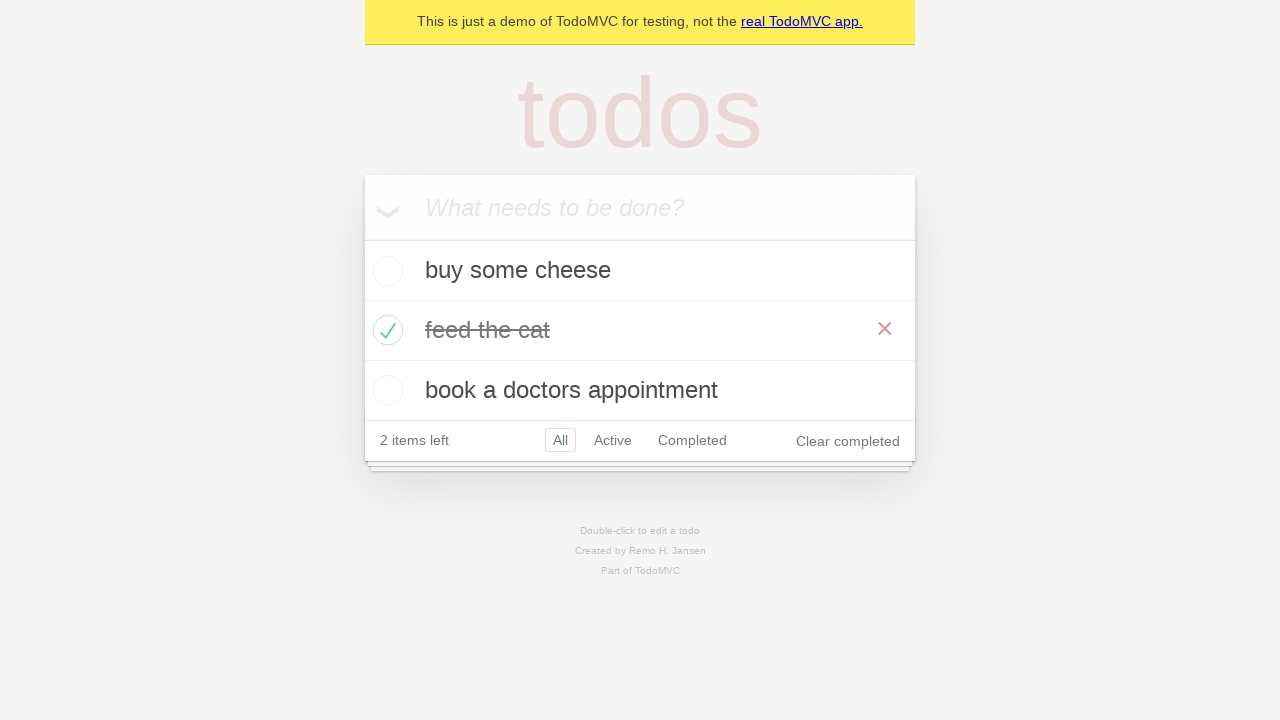

Clicked 'Active' filter to display only active todo items at (613, 440) on internal:role=link[name="Active"i]
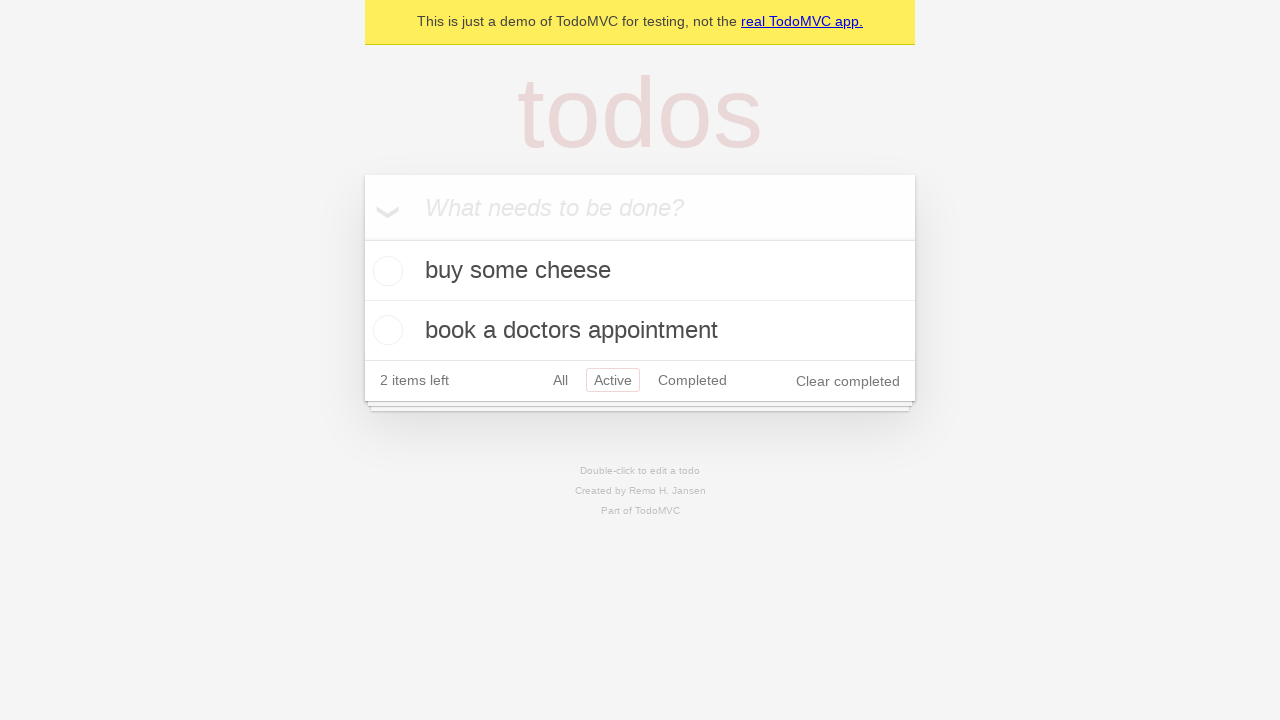

Clicked 'Completed' filter to display only completed todo items at (692, 380) on internal:role=link[name="Completed"i]
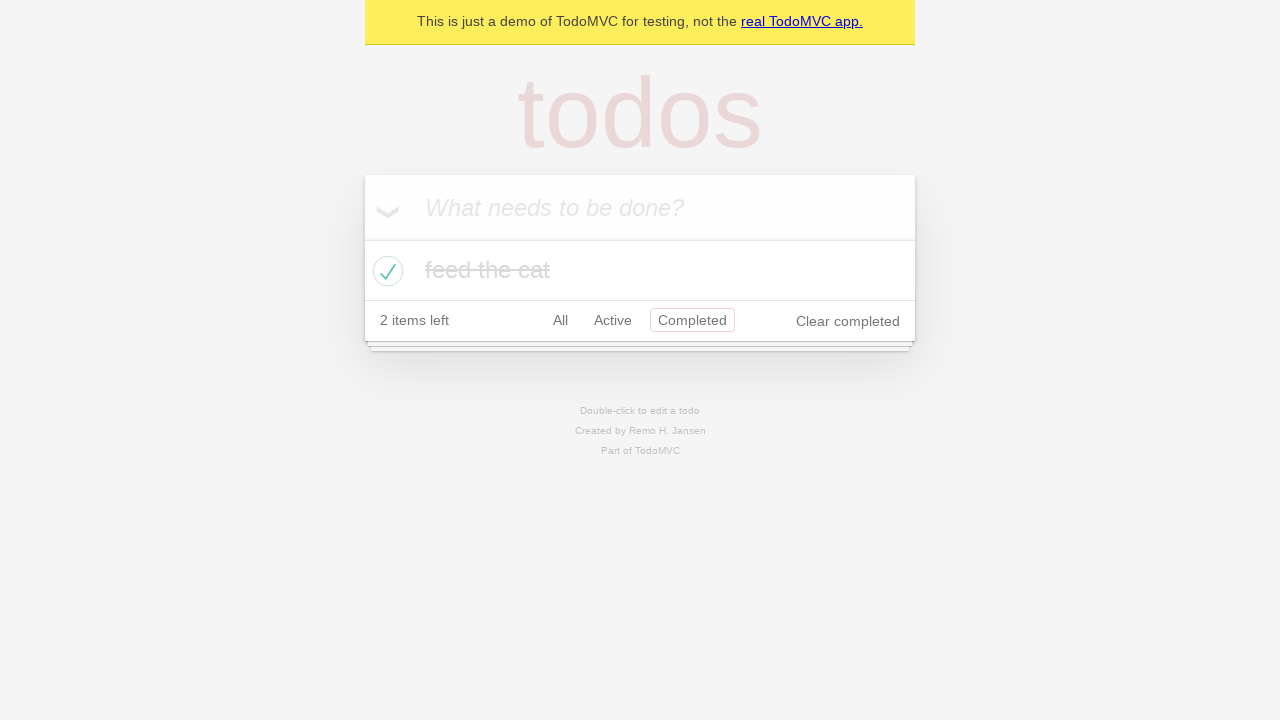

Clicked 'All' filter to display all todo items at (560, 320) on internal:role=link[name="All"i]
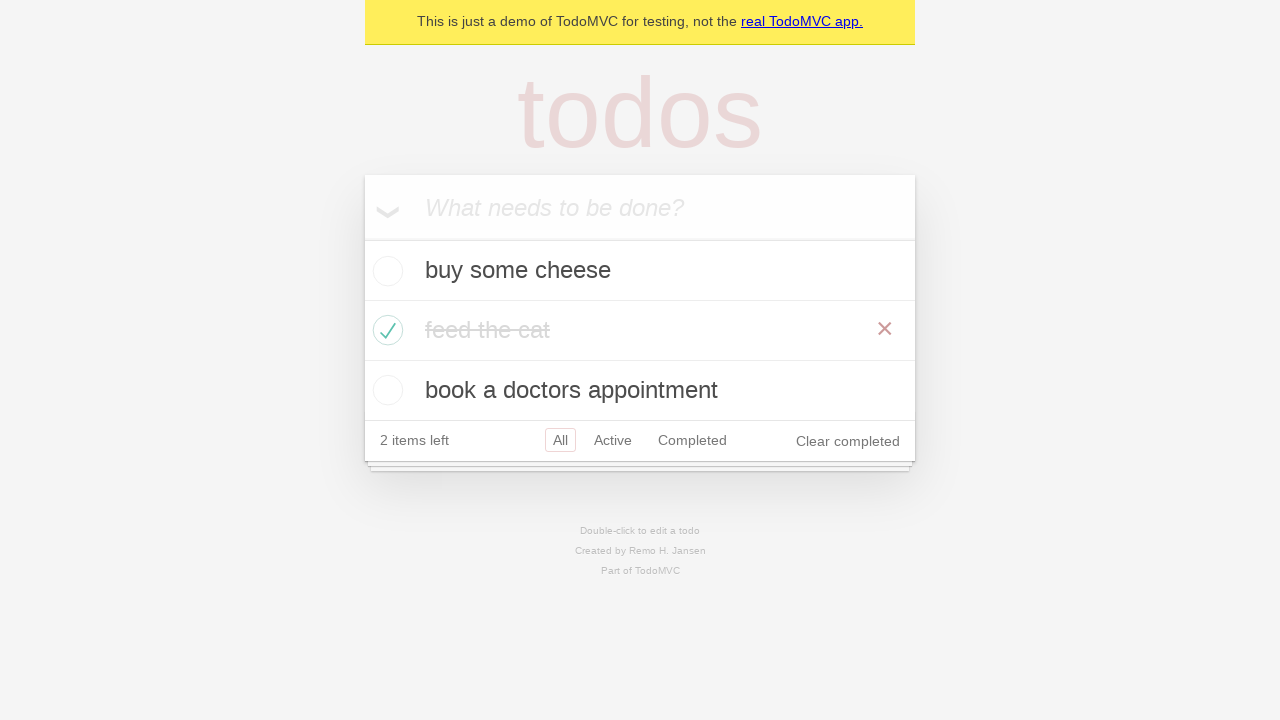

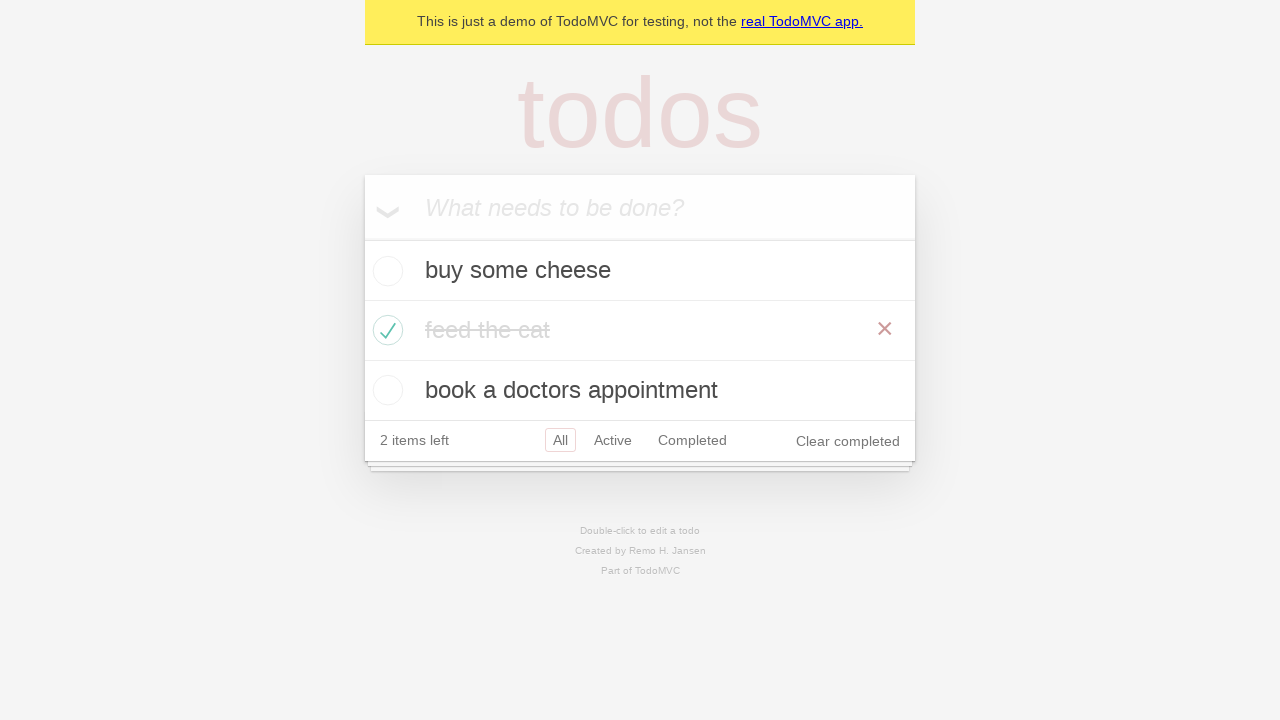